Tests calculator functionality by performing addition, subtraction, multiplication, and division operations using the calculator interface

Starting URL: https://www.calculator.net/

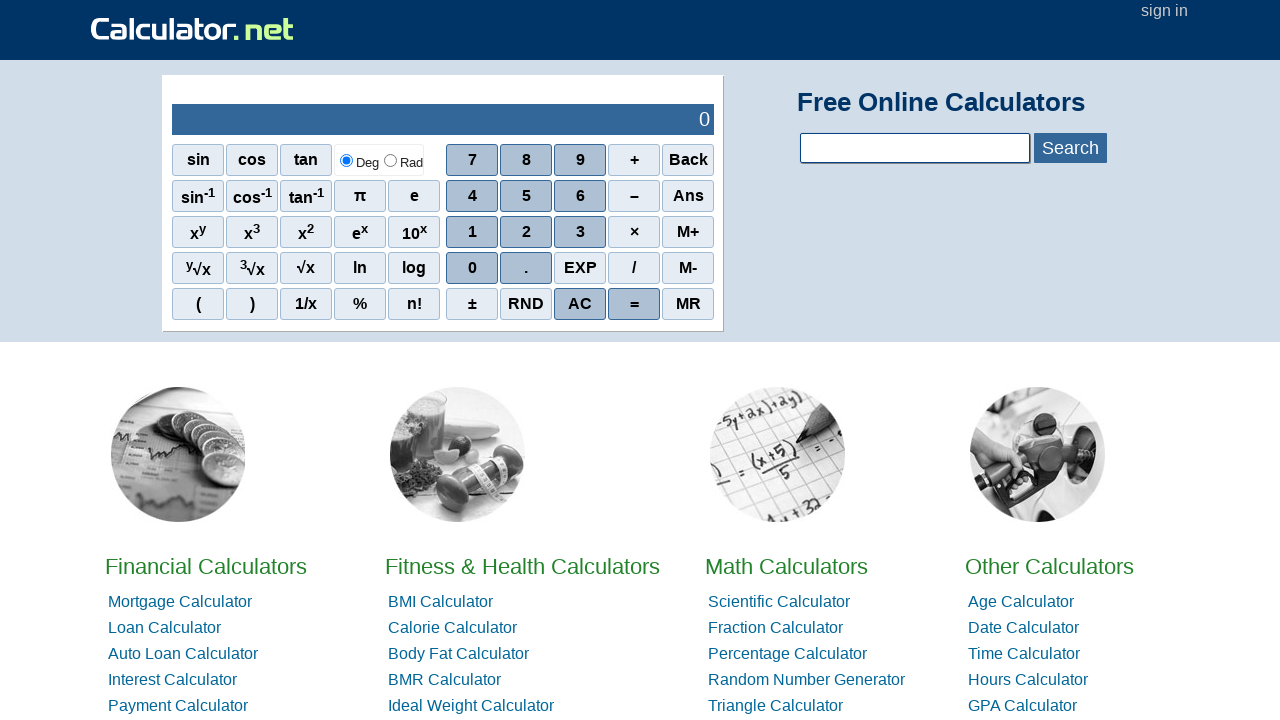

Located first number button (3) on calculator
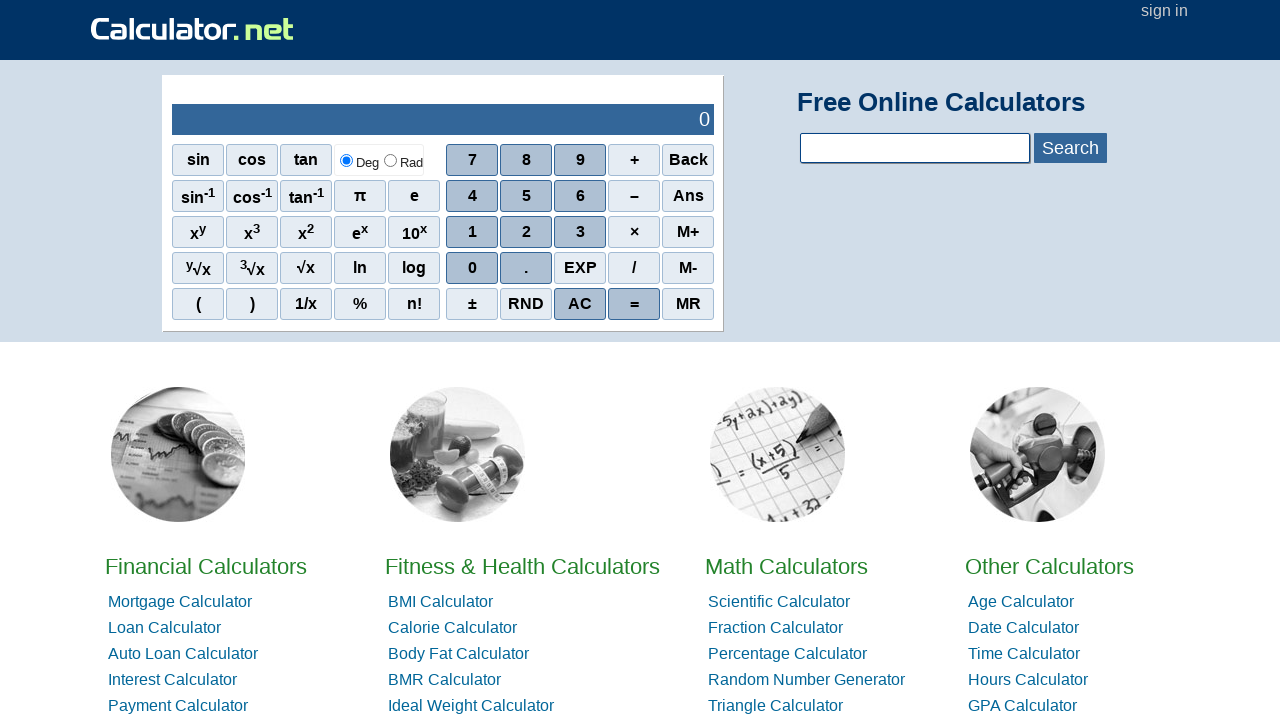

Located second number button (1) on calculator
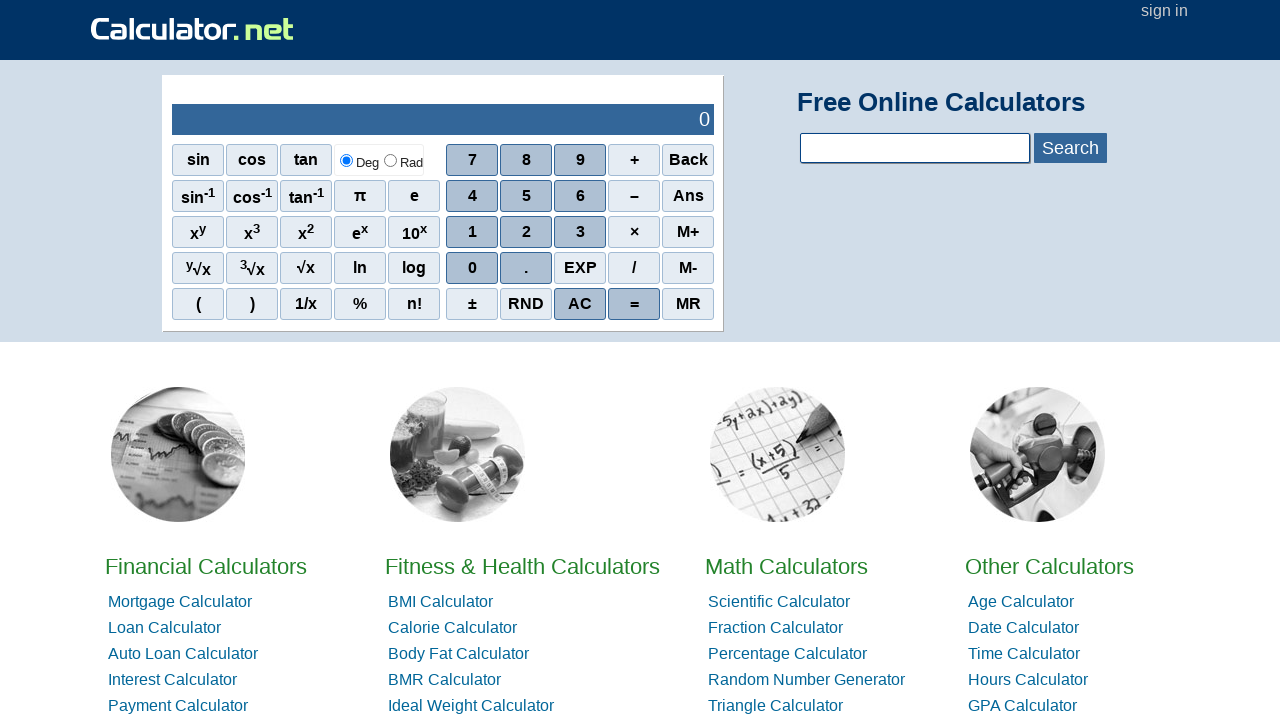

Located equals button on calculator
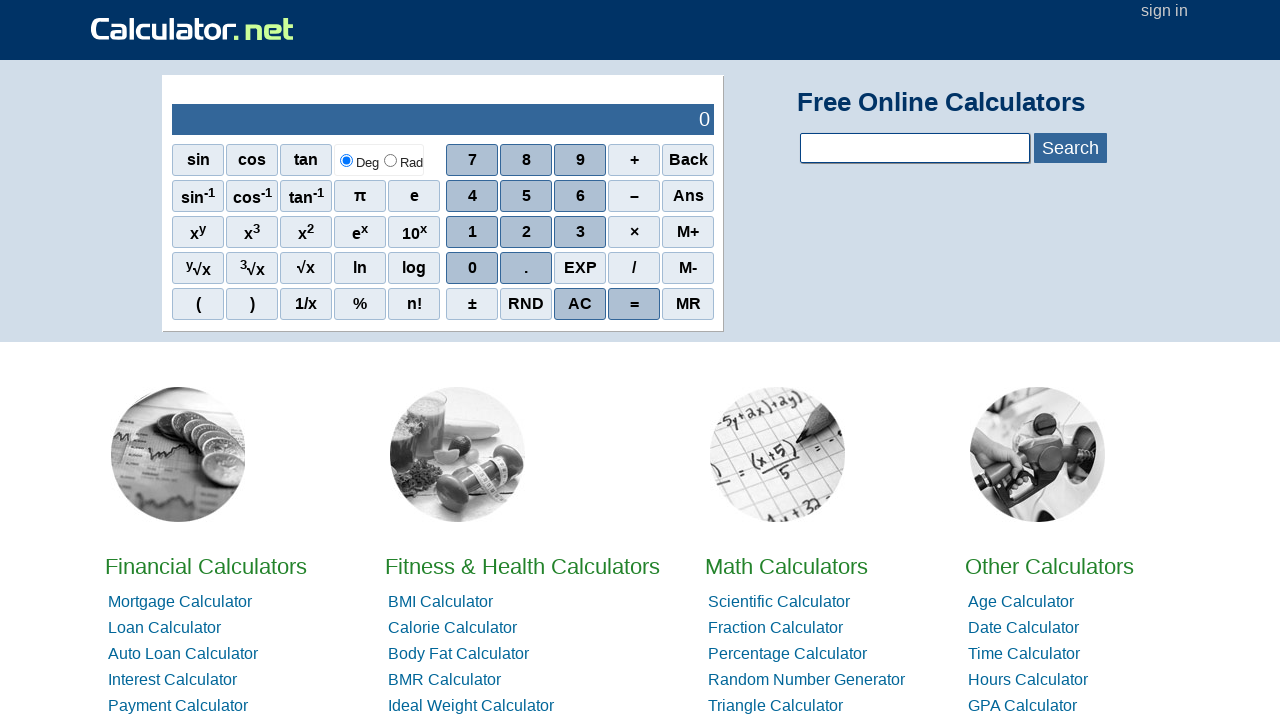

Located clear button on calculator
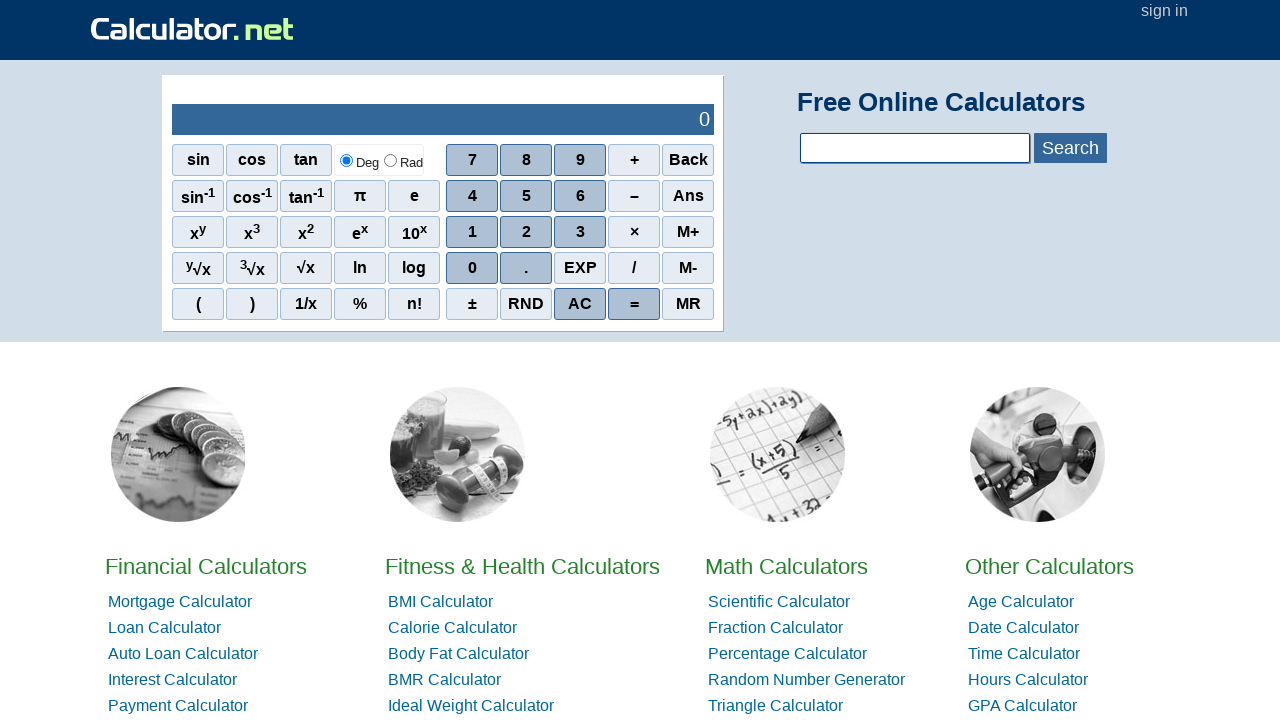

Located addition button on calculator
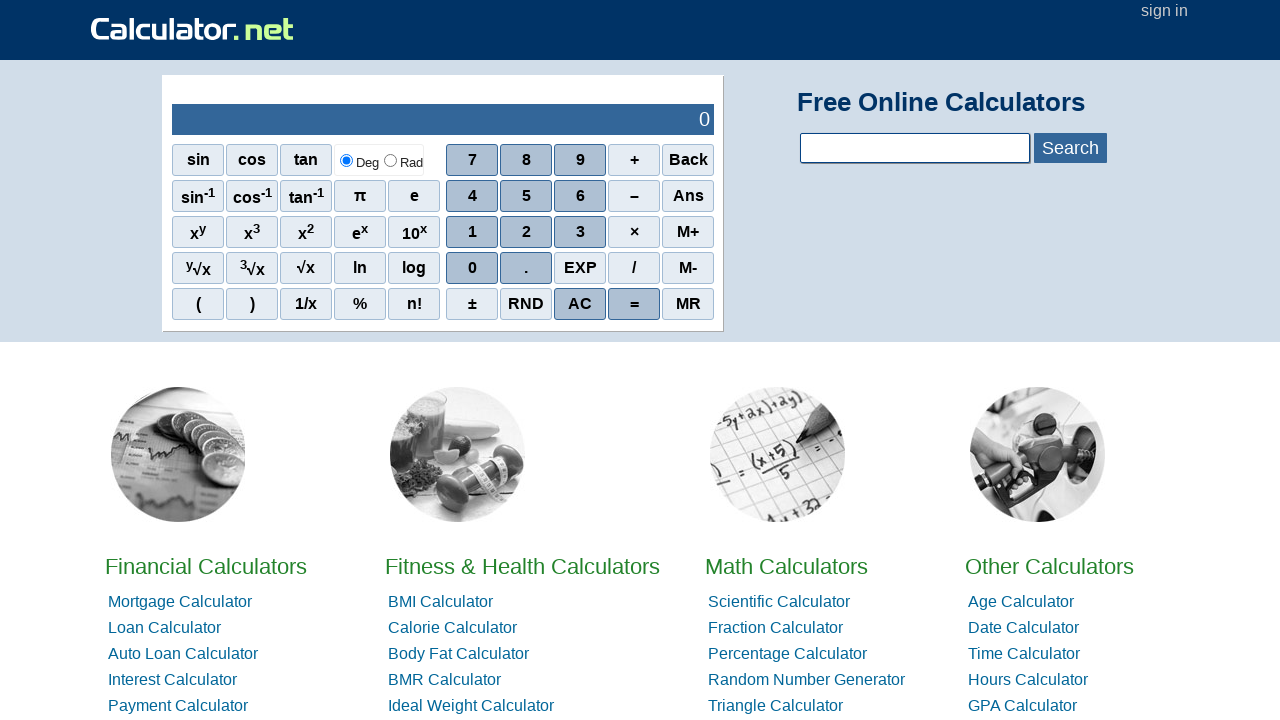

Located subtraction button on calculator
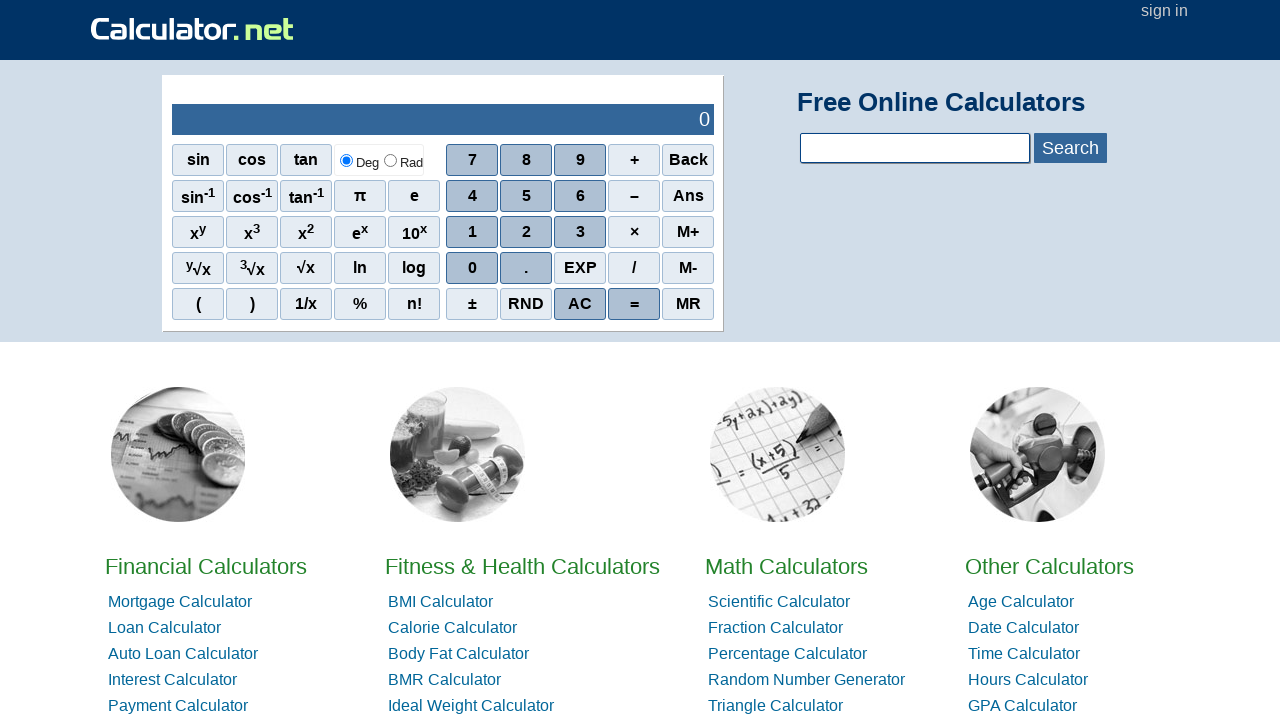

Located multiplication button on calculator
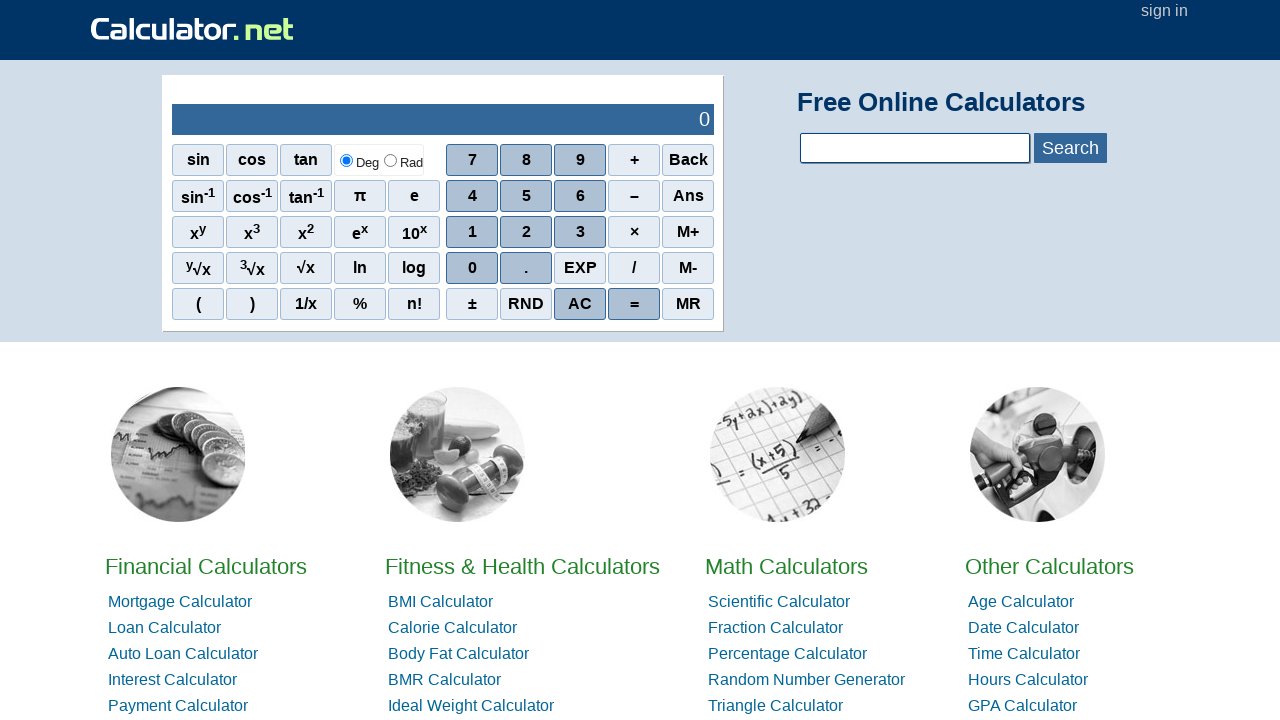

Located division button on calculator
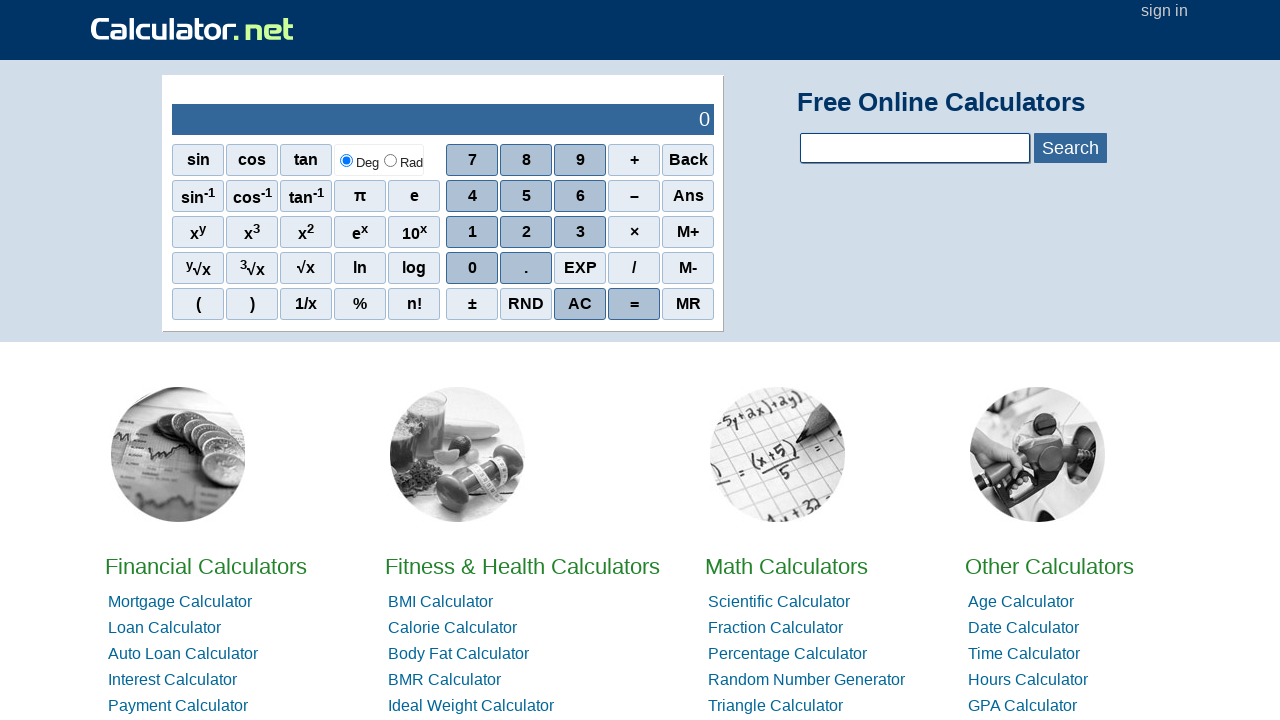

Clicked first number (3) for addition operation at (580, 196) on #sciout > tbody > tr:nth-child(2) > td:nth-child(2) > div > div:nth-child(2) > s
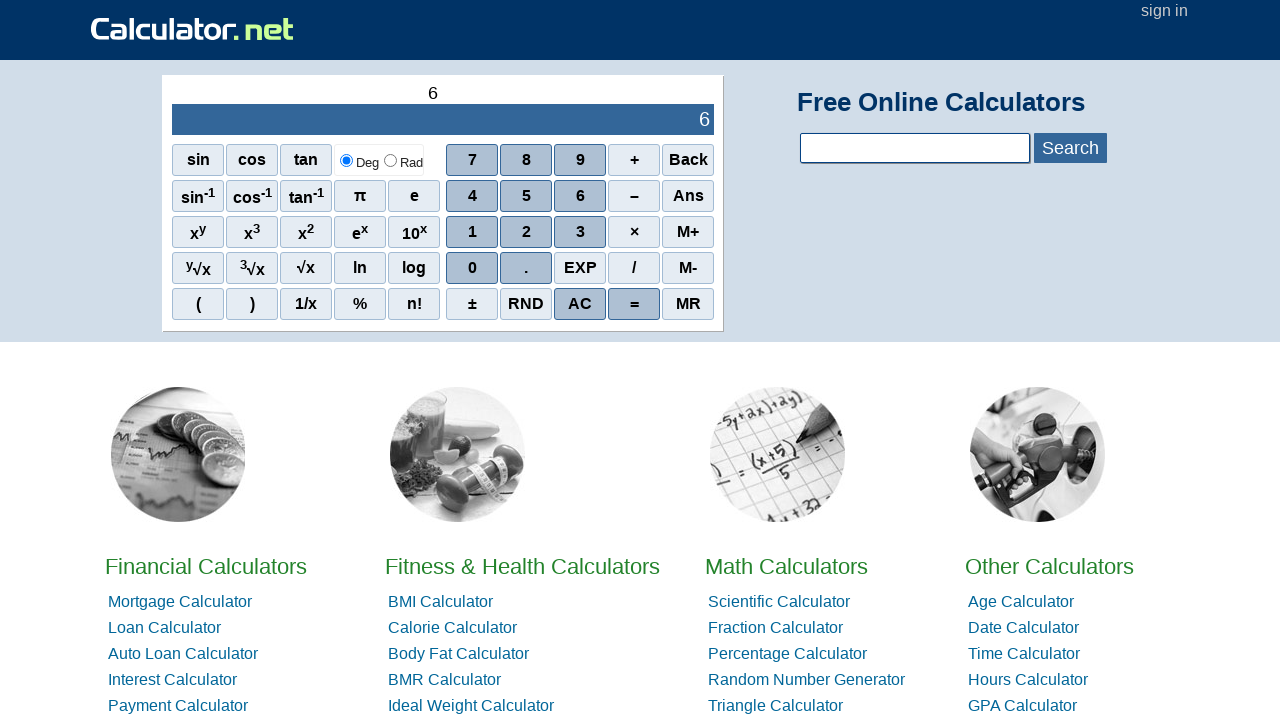

Clicked addition operator at (634, 160) on #sciout > tbody > tr:nth-child(2) > td:nth-child(2) > div > div:nth-child(1) > s
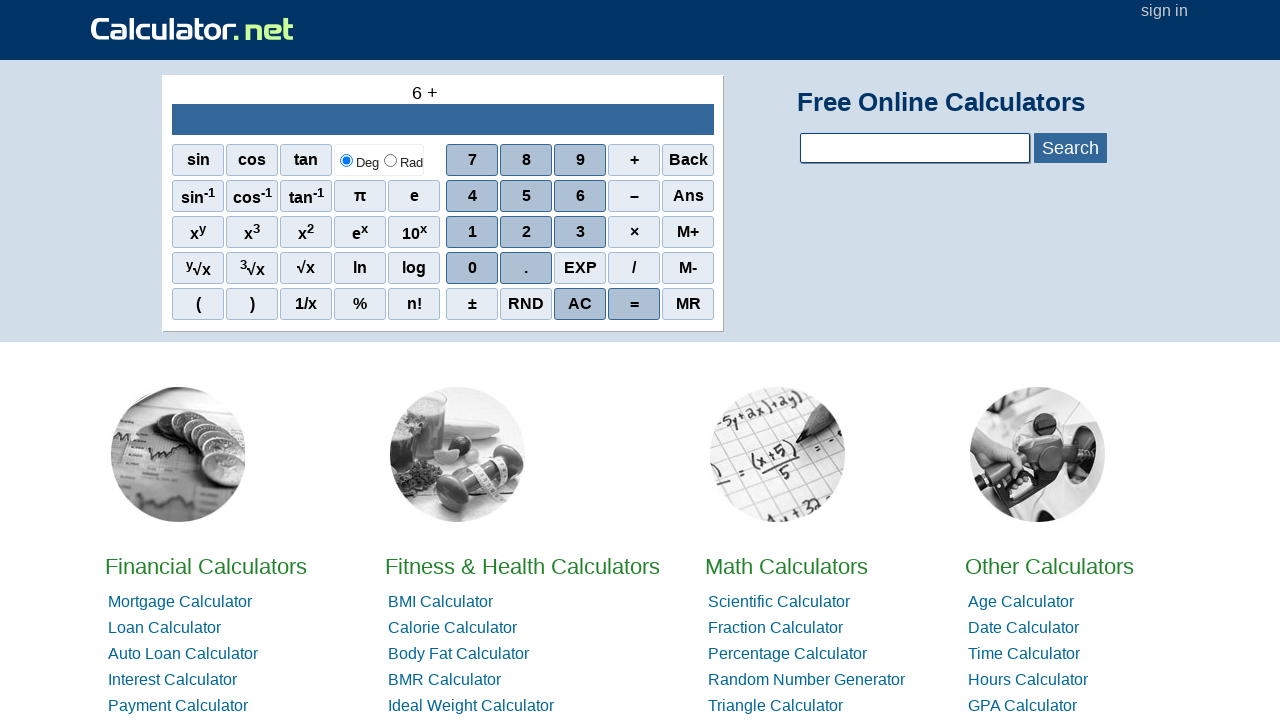

Clicked second number (1) for addition at (472, 196) on #sciout > tbody > tr:nth-child(2) > td:nth-child(2) > div > div:nth-child(2) > s
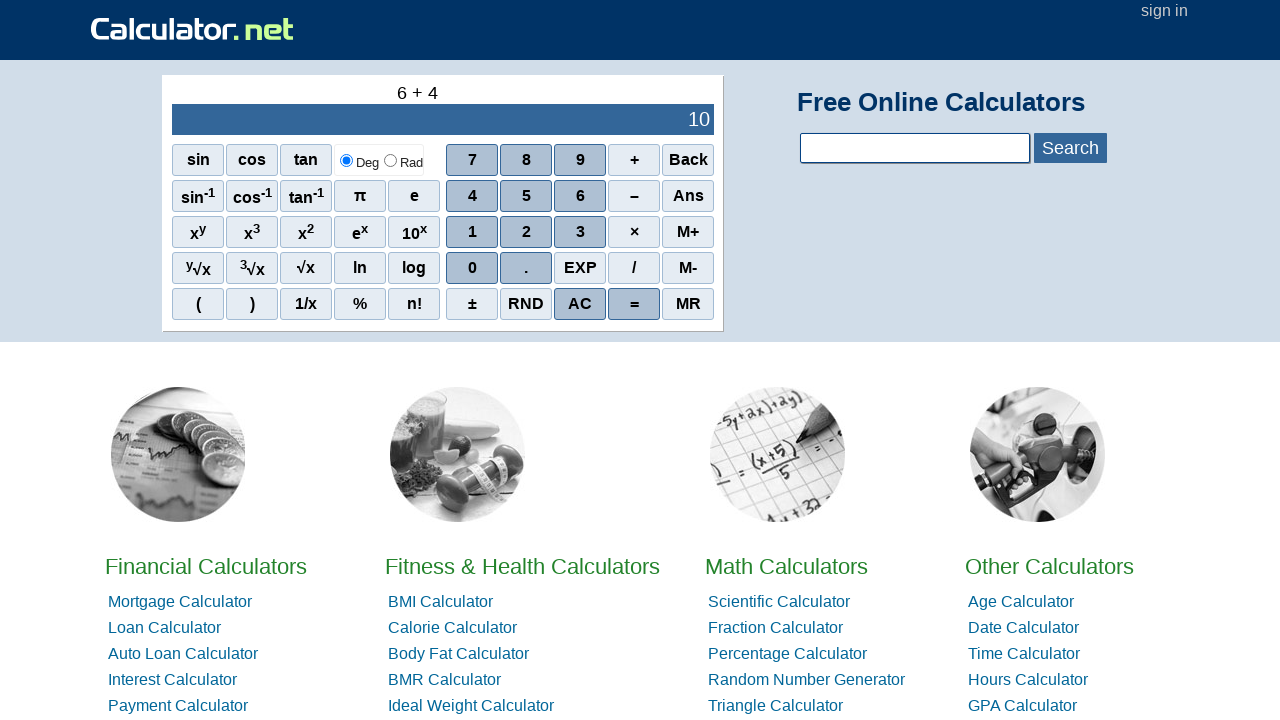

Clicked equals button to calculate addition result (3+1=4) at (634, 304) on #sciout > tbody > tr:nth-child(2) > td:nth-child(2) > div > div:nth-child(5) > s
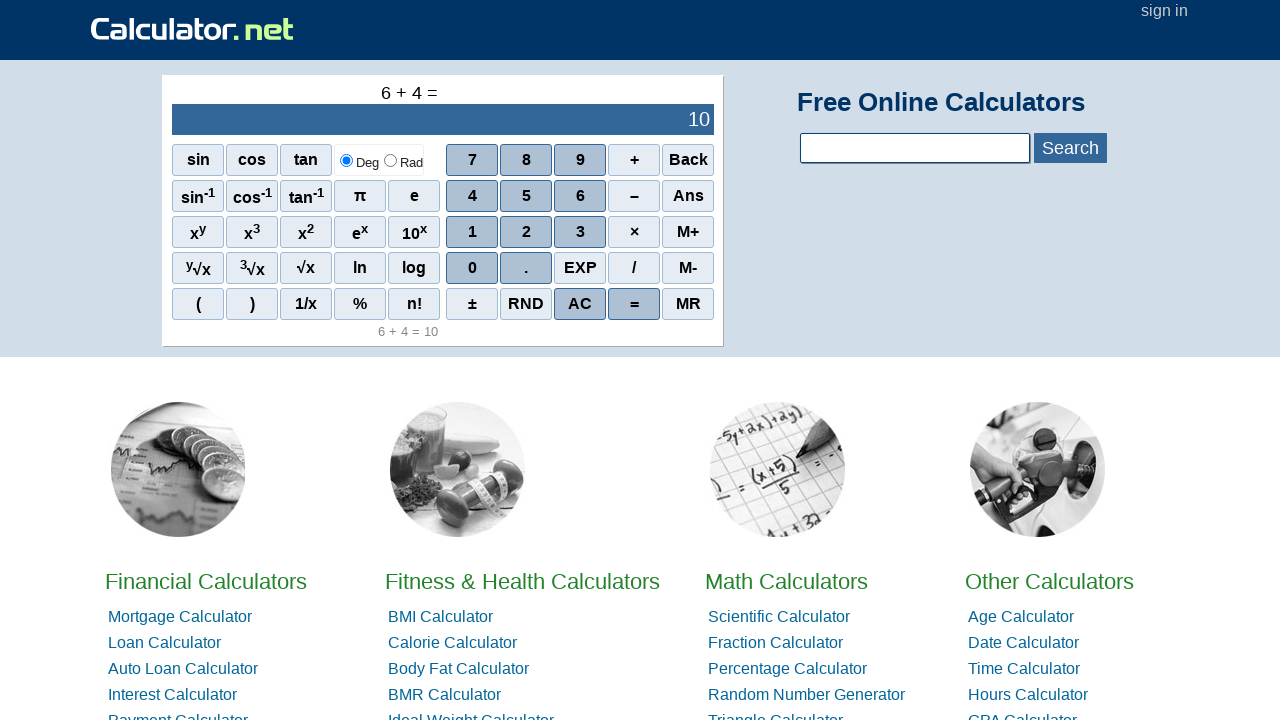

Cleared calculator output after addition operation at (580, 304) on #sciout > tbody > tr:nth-child(2) > td:nth-child(2) > div > div:nth-child(5) > s
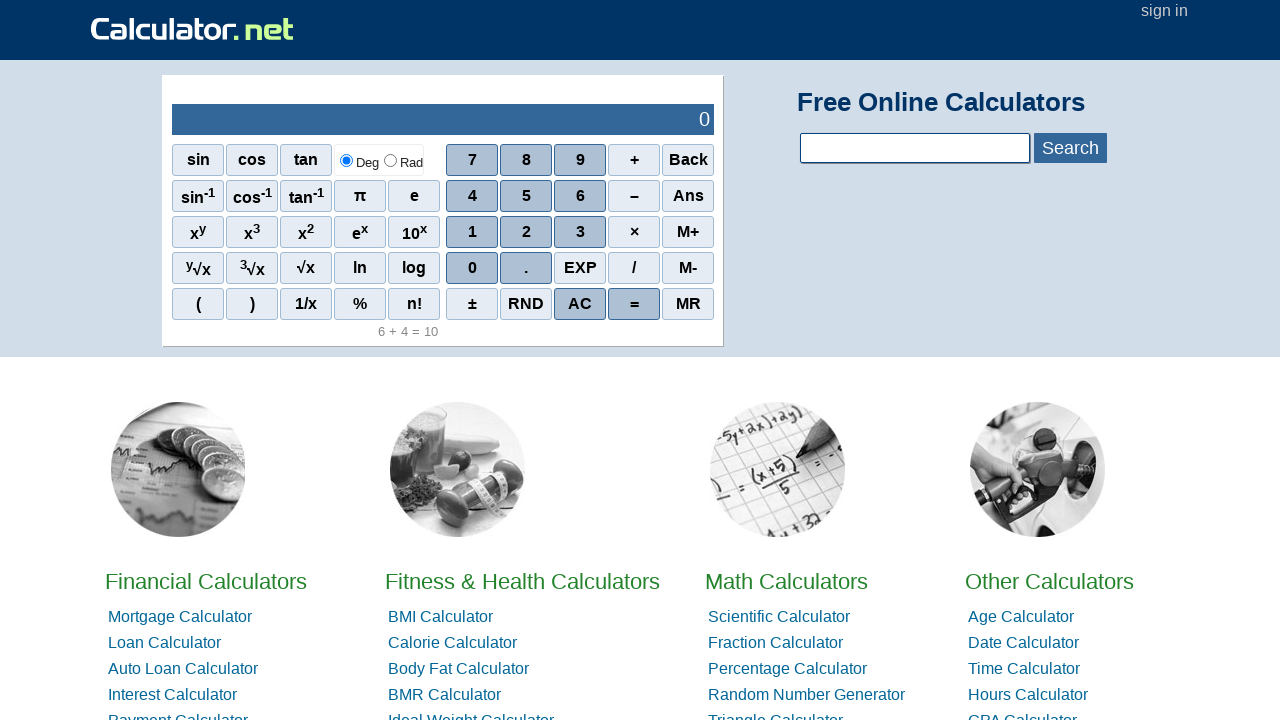

Clicked first number (3) for subtraction operation at (580, 196) on #sciout > tbody > tr:nth-child(2) > td:nth-child(2) > div > div:nth-child(2) > s
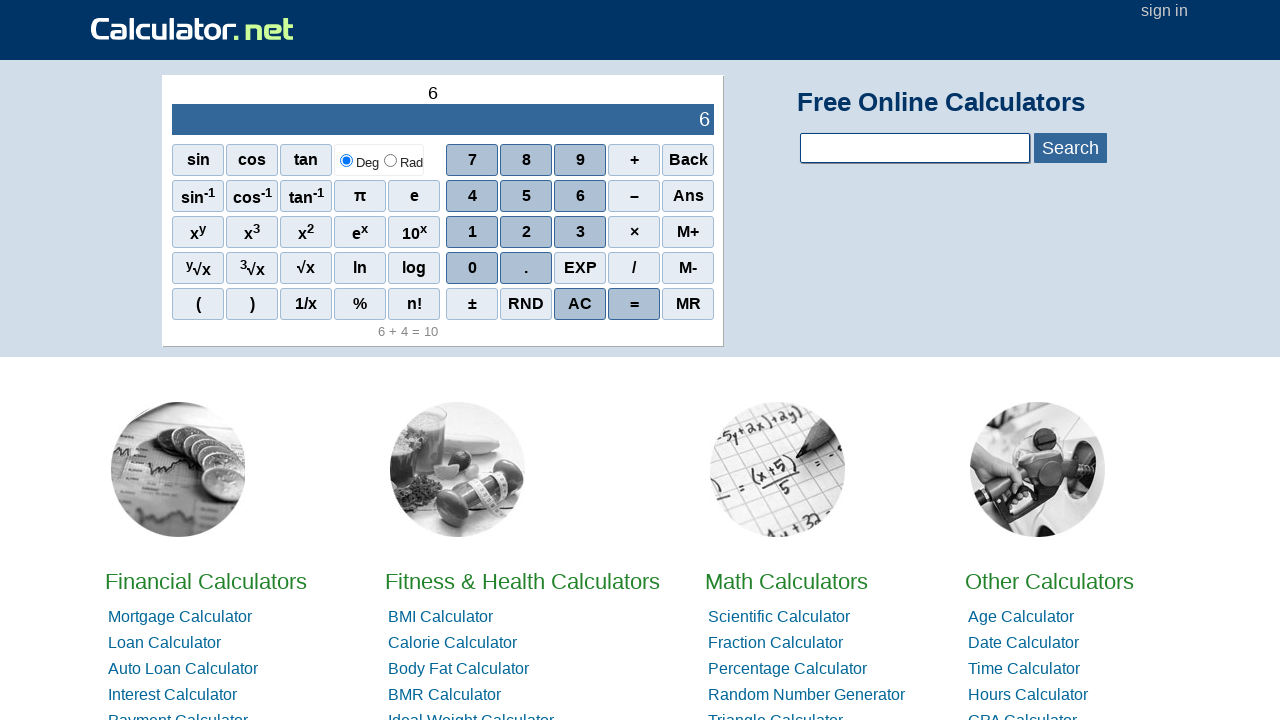

Clicked subtraction operator at (634, 196) on #sciout > tbody > tr:nth-child(2) > td:nth-child(2) > div > div:nth-child(2) > s
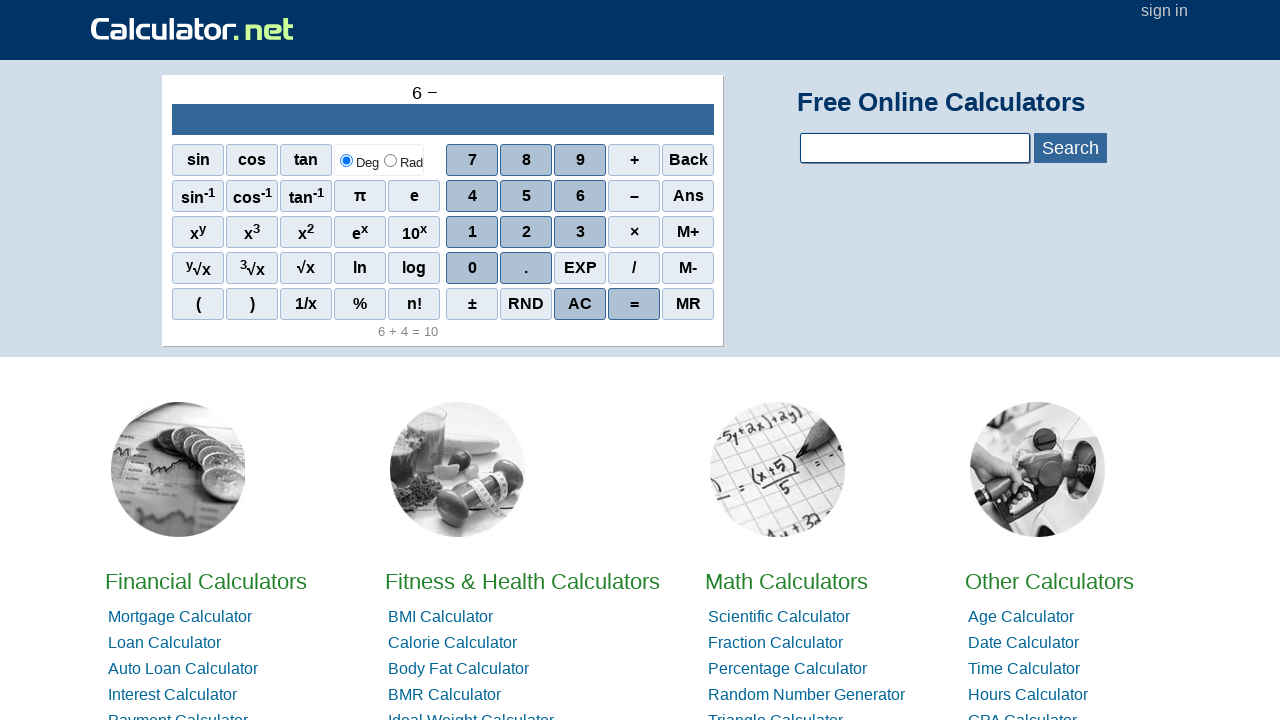

Clicked second number (1) for subtraction at (472, 196) on #sciout > tbody > tr:nth-child(2) > td:nth-child(2) > div > div:nth-child(2) > s
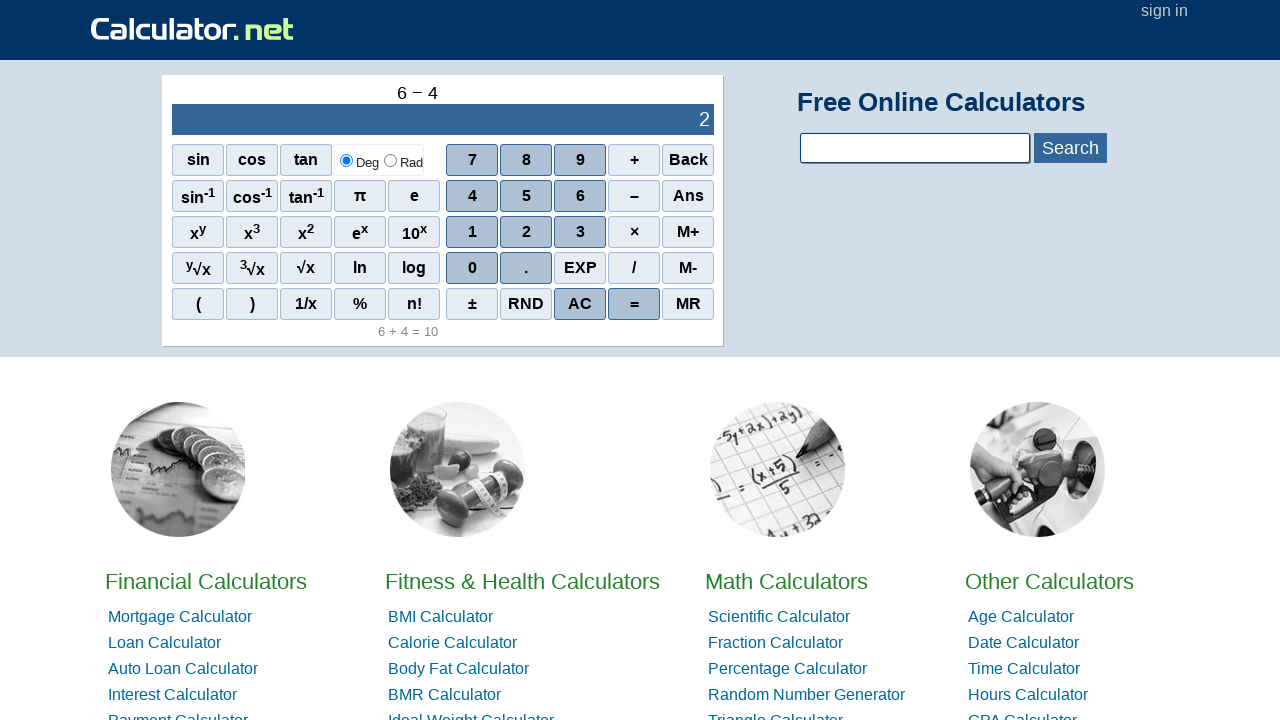

Clicked equals button to calculate subtraction result (3-1=2) at (634, 304) on #sciout > tbody > tr:nth-child(2) > td:nth-child(2) > div > div:nth-child(5) > s
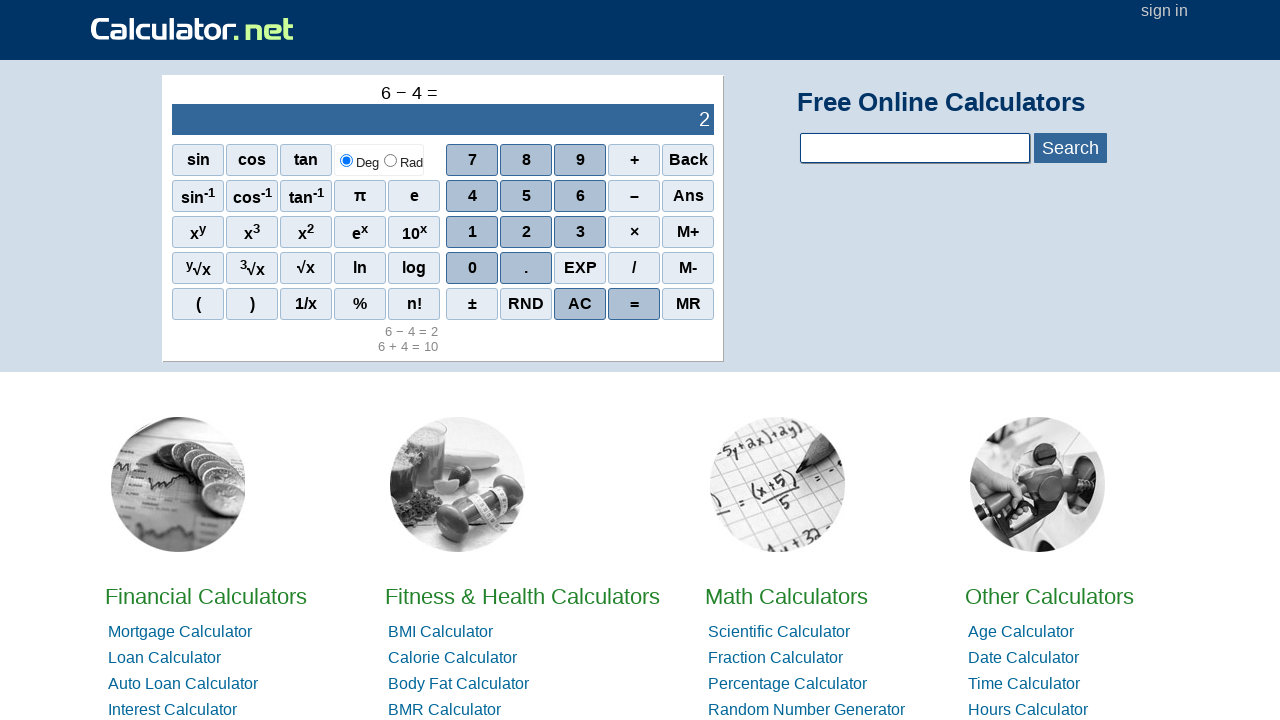

Cleared calculator output after subtraction operation at (580, 304) on #sciout > tbody > tr:nth-child(2) > td:nth-child(2) > div > div:nth-child(5) > s
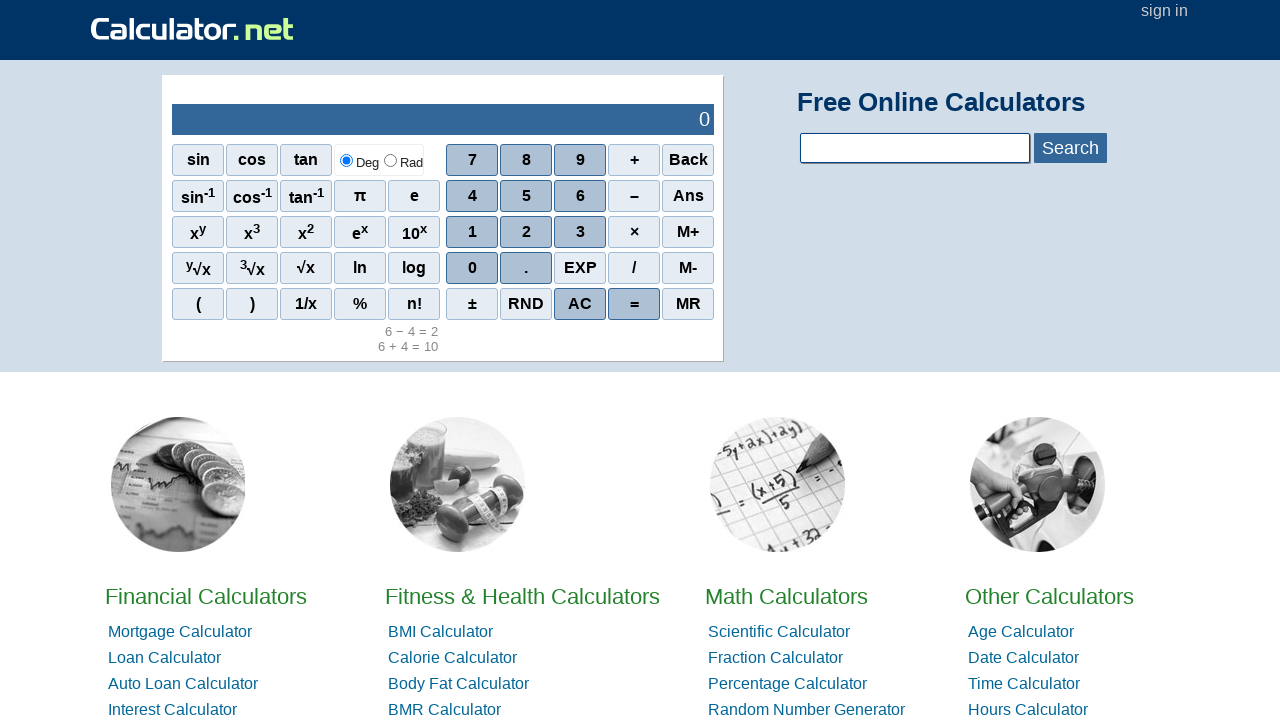

Clicked first number (3) for multiplication operation at (580, 196) on #sciout > tbody > tr:nth-child(2) > td:nth-child(2) > div > div:nth-child(2) > s
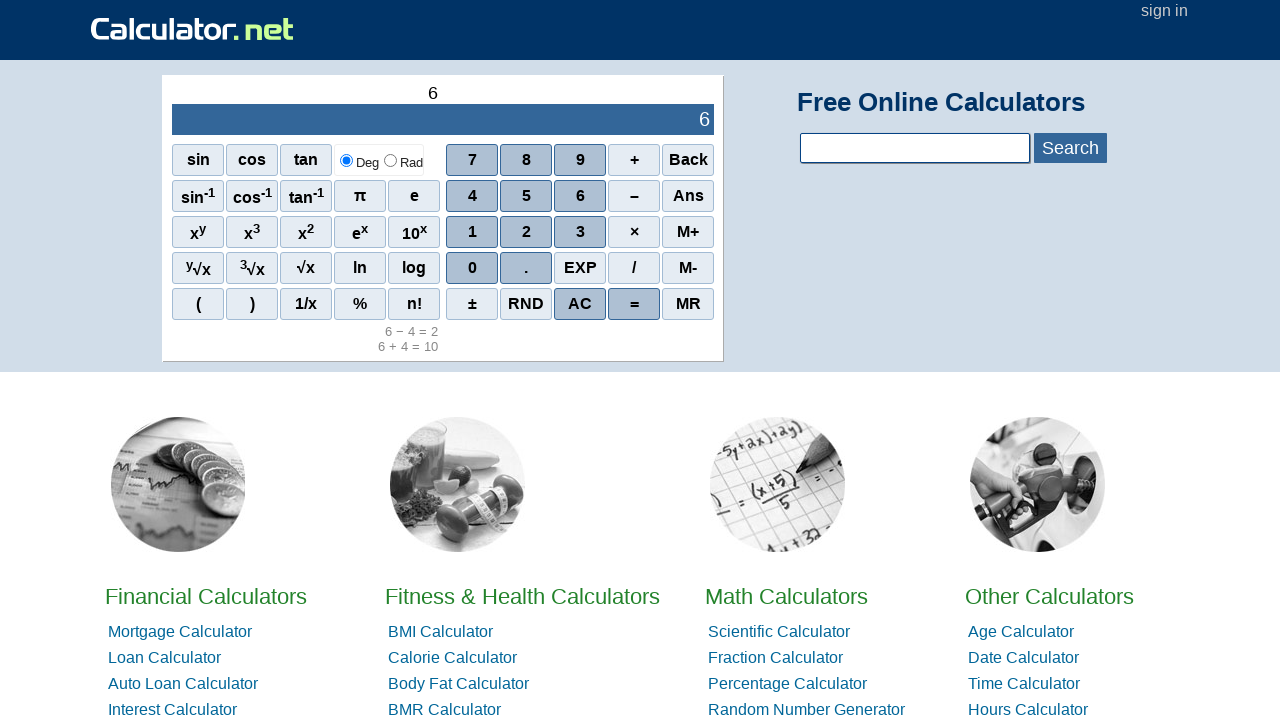

Clicked multiplication operator at (634, 232) on #sciout > tbody > tr:nth-child(2) > td:nth-child(2) > div > div:nth-child(3) > s
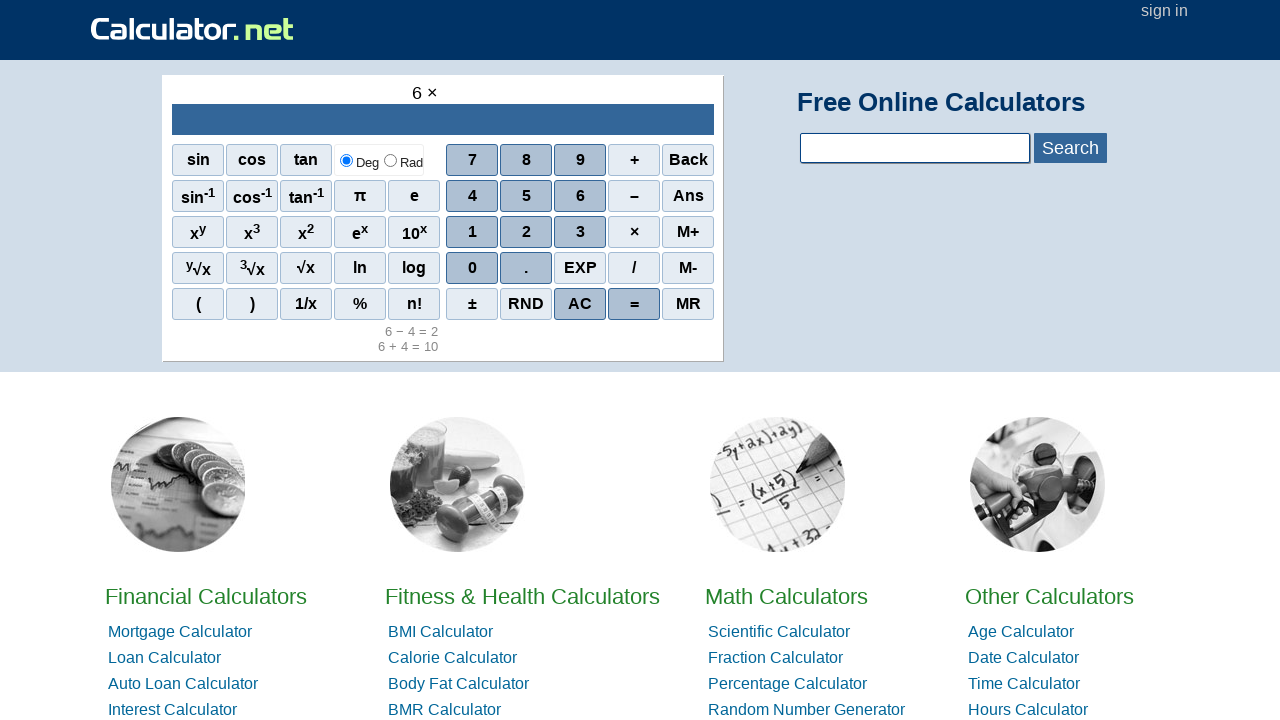

Clicked second number (1) for multiplication at (472, 196) on #sciout > tbody > tr:nth-child(2) > td:nth-child(2) > div > div:nth-child(2) > s
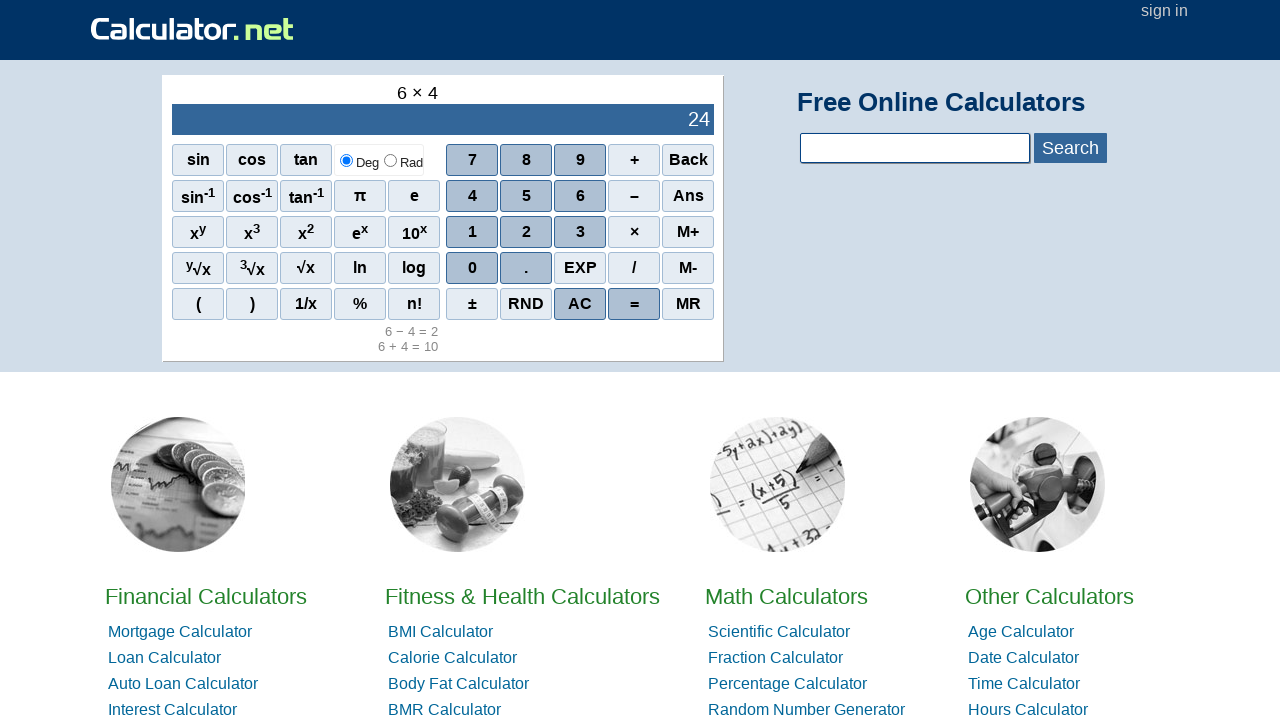

Clicked equals button to calculate multiplication result (3*1=3) at (634, 304) on #sciout > tbody > tr:nth-child(2) > td:nth-child(2) > div > div:nth-child(5) > s
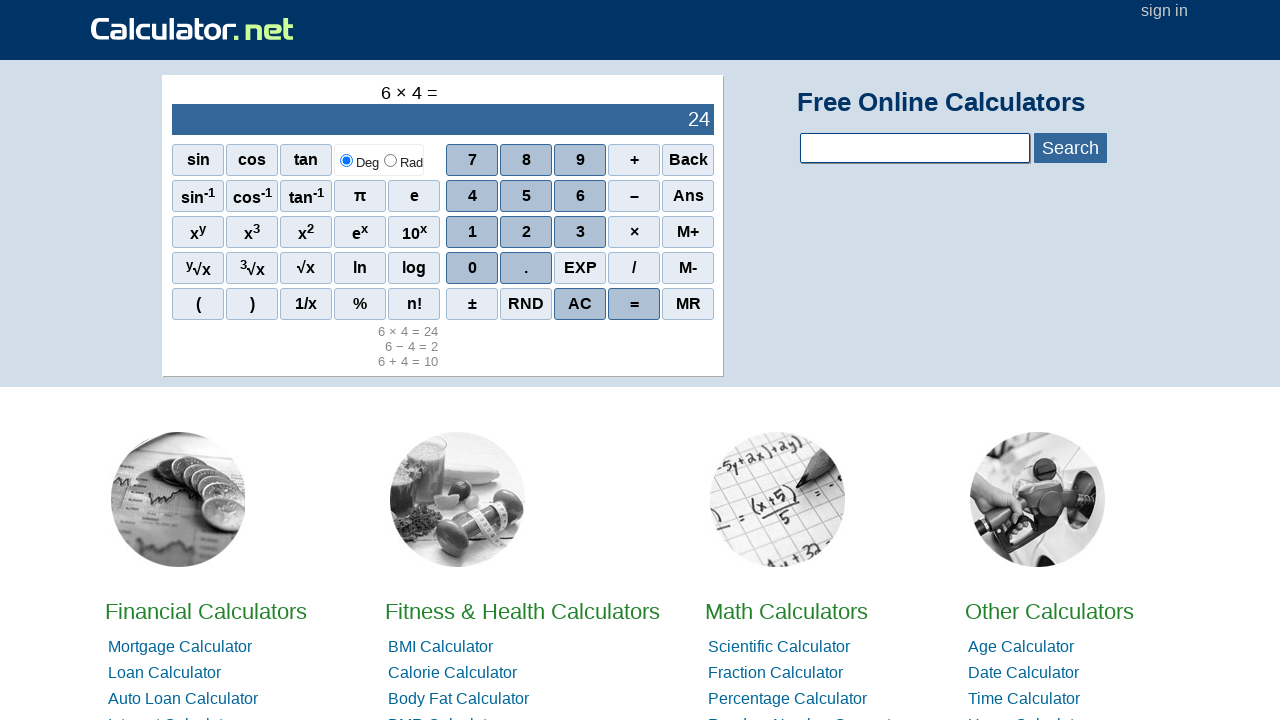

Cleared calculator output after multiplication operation at (580, 304) on #sciout > tbody > tr:nth-child(2) > td:nth-child(2) > div > div:nth-child(5) > s
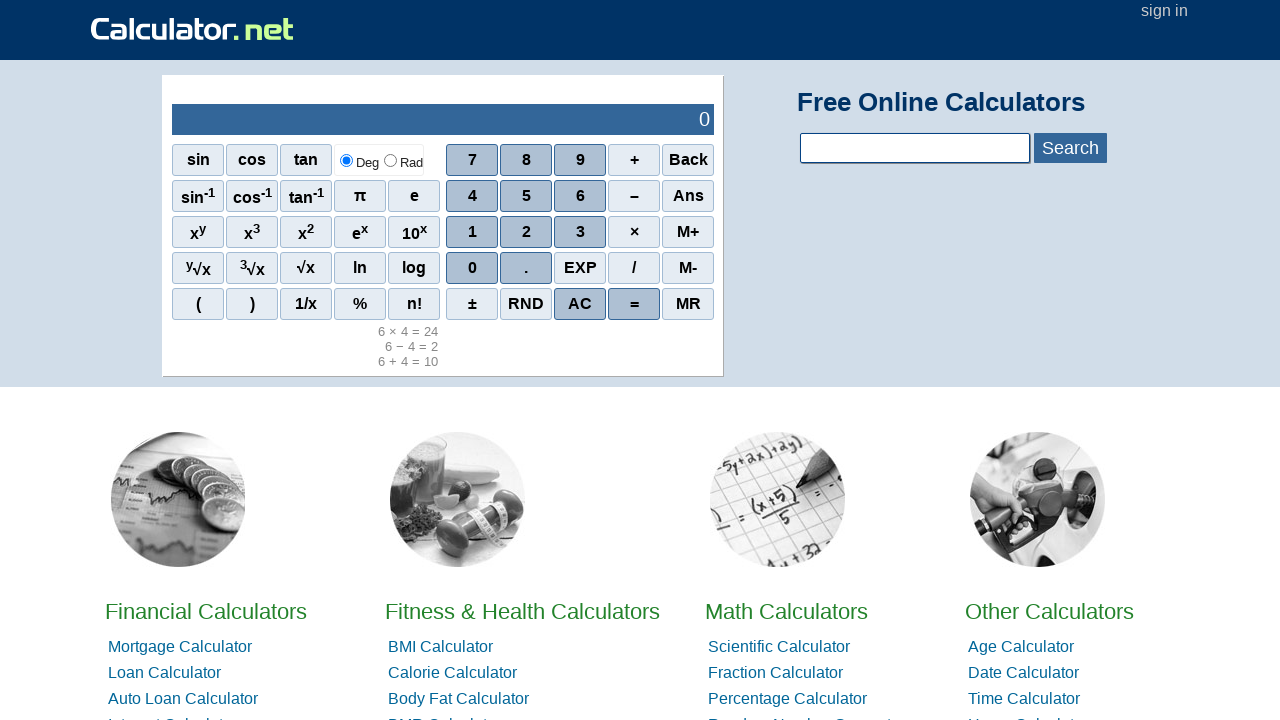

Clicked first number (3) for division operation at (580, 196) on #sciout > tbody > tr:nth-child(2) > td:nth-child(2) > div > div:nth-child(2) > s
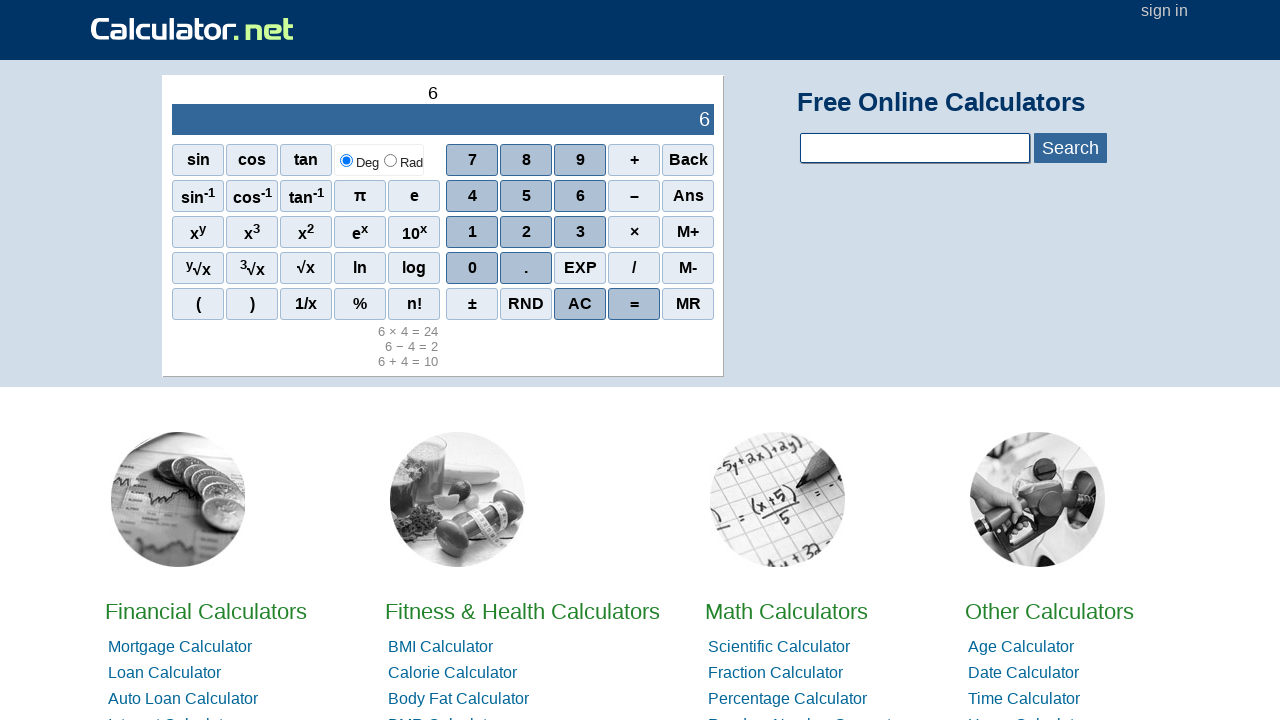

Clicked division operator at (634, 268) on #sciout > tbody > tr:nth-child(2) > td:nth-child(2) > div > div:nth-child(4) > s
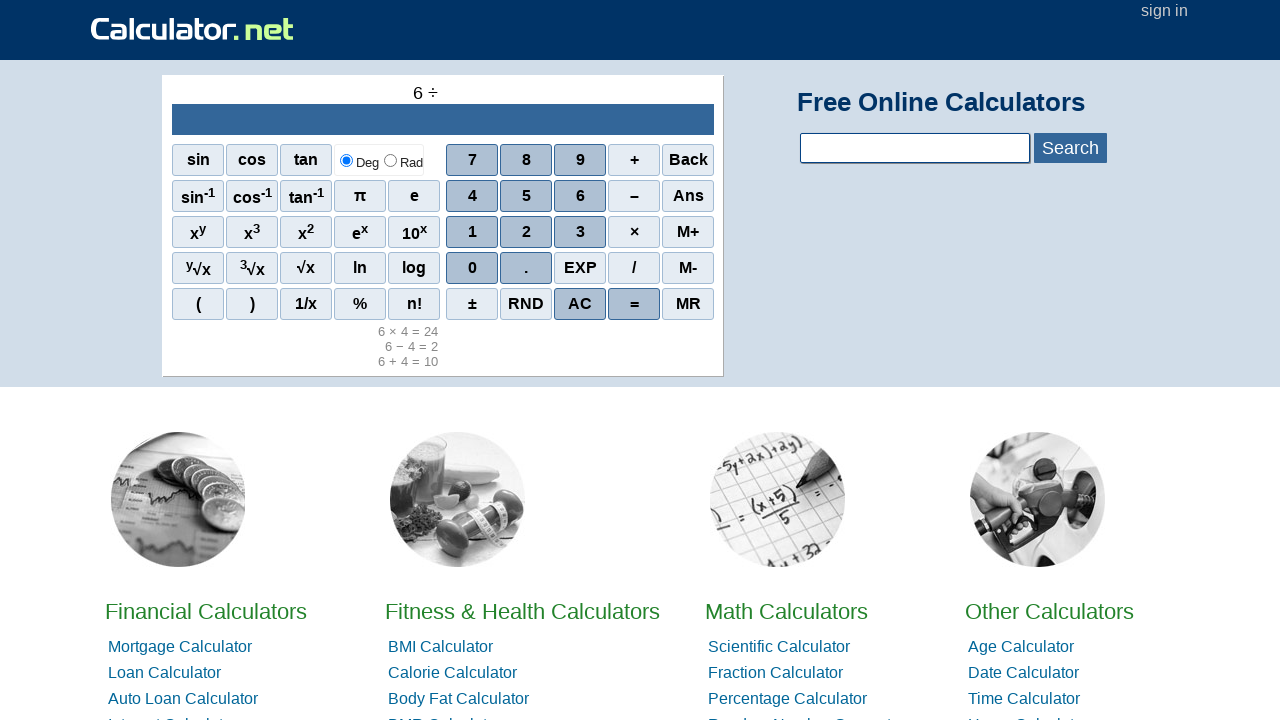

Clicked second number (1) for division at (472, 196) on #sciout > tbody > tr:nth-child(2) > td:nth-child(2) > div > div:nth-child(2) > s
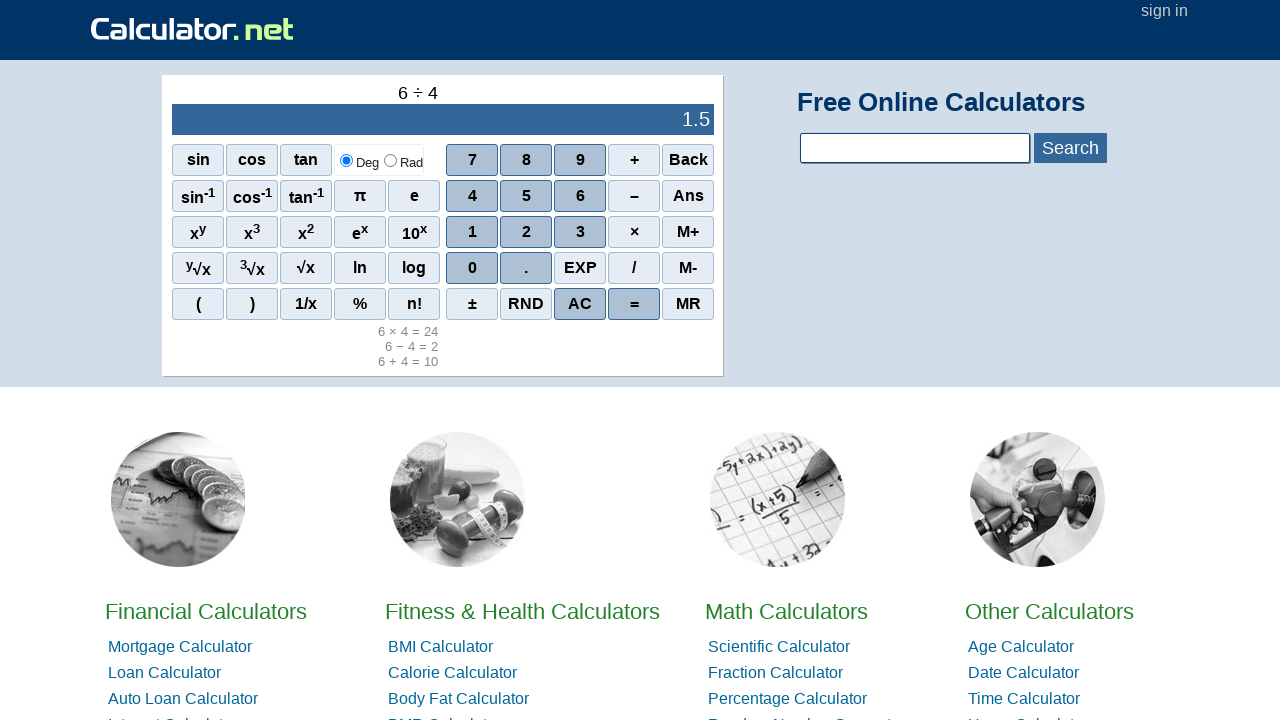

Clicked equals button to calculate division result (3/1=3) at (634, 304) on #sciout > tbody > tr:nth-child(2) > td:nth-child(2) > div > div:nth-child(5) > s
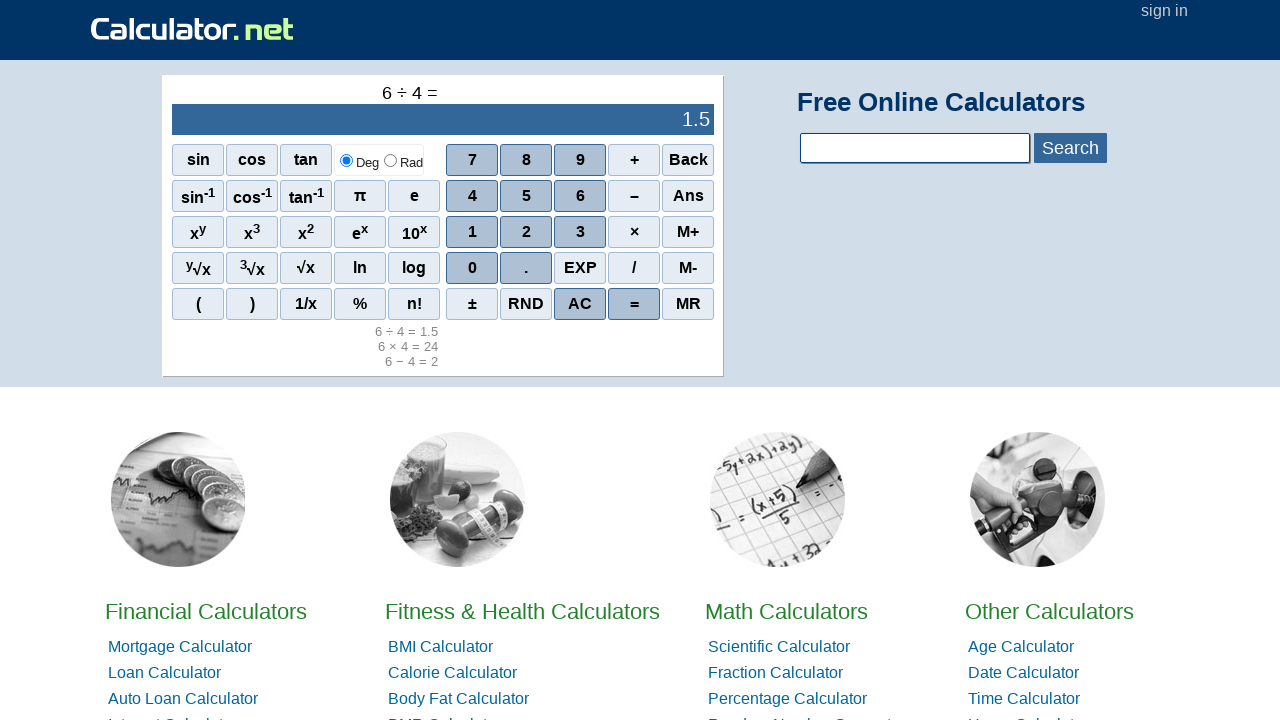

Cleared calculator output after division operation at (580, 304) on #sciout > tbody > tr:nth-child(2) > td:nth-child(2) > div > div:nth-child(5) > s
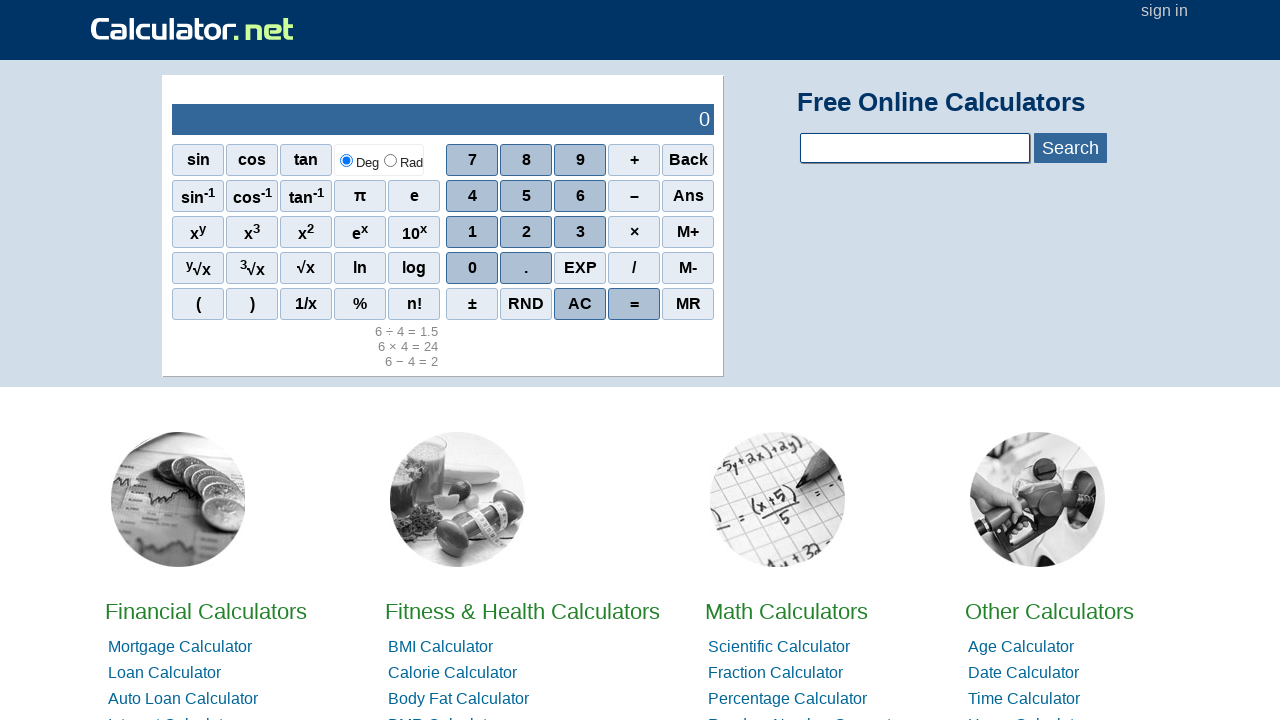

Waited for calculator history to be populated
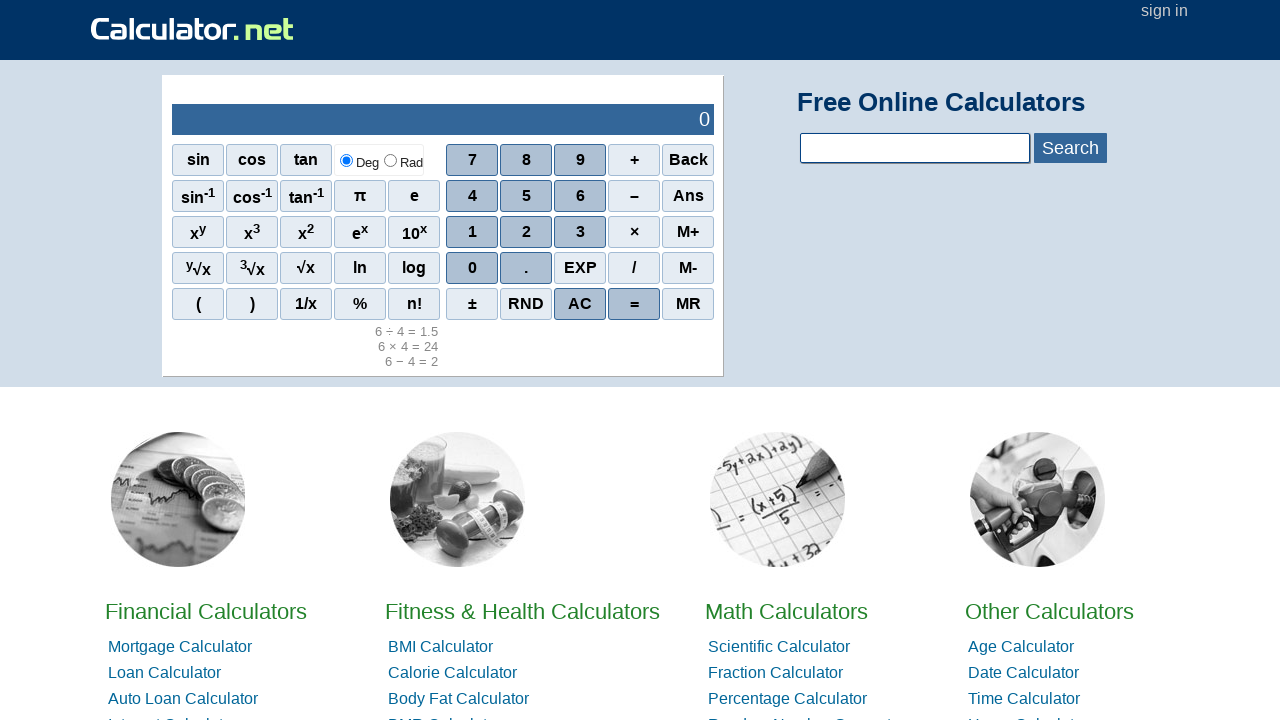

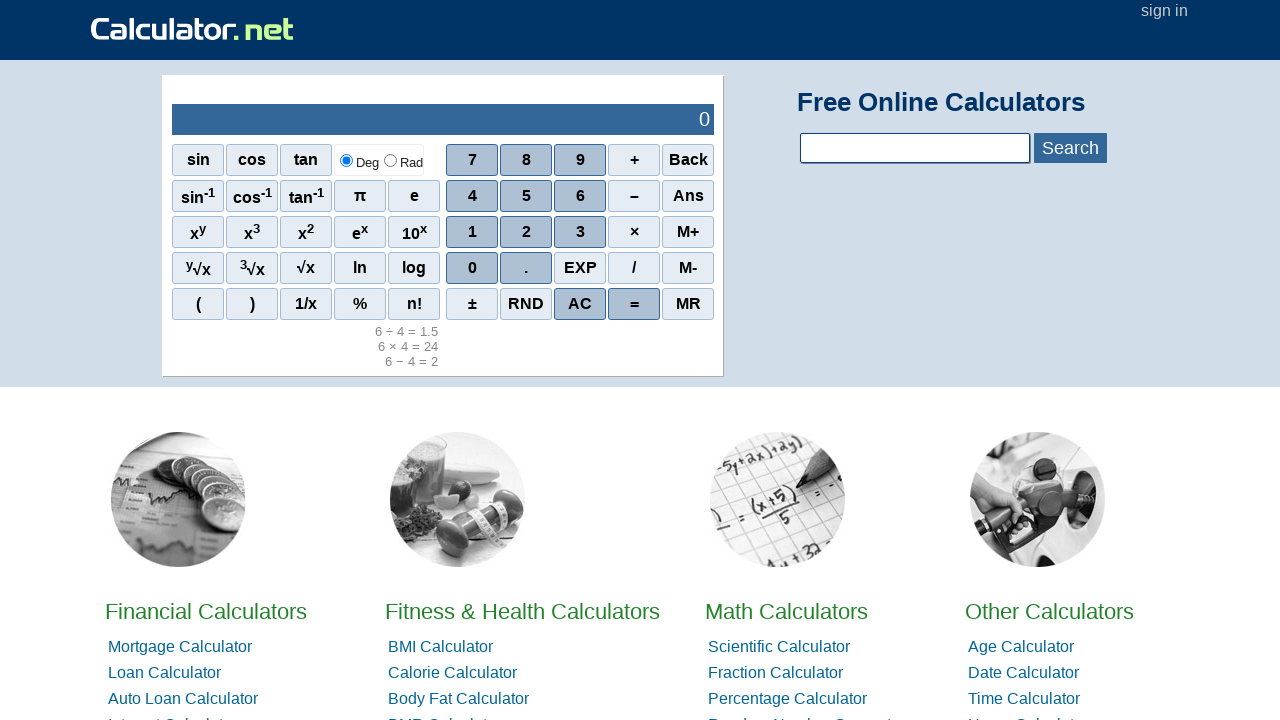